Tests page scrolling functionality by scrolling the main page vertically and then scrolling within a fixed-header table element using JavaScript execution.

Starting URL: http://qaclickacademy.com/practice.php

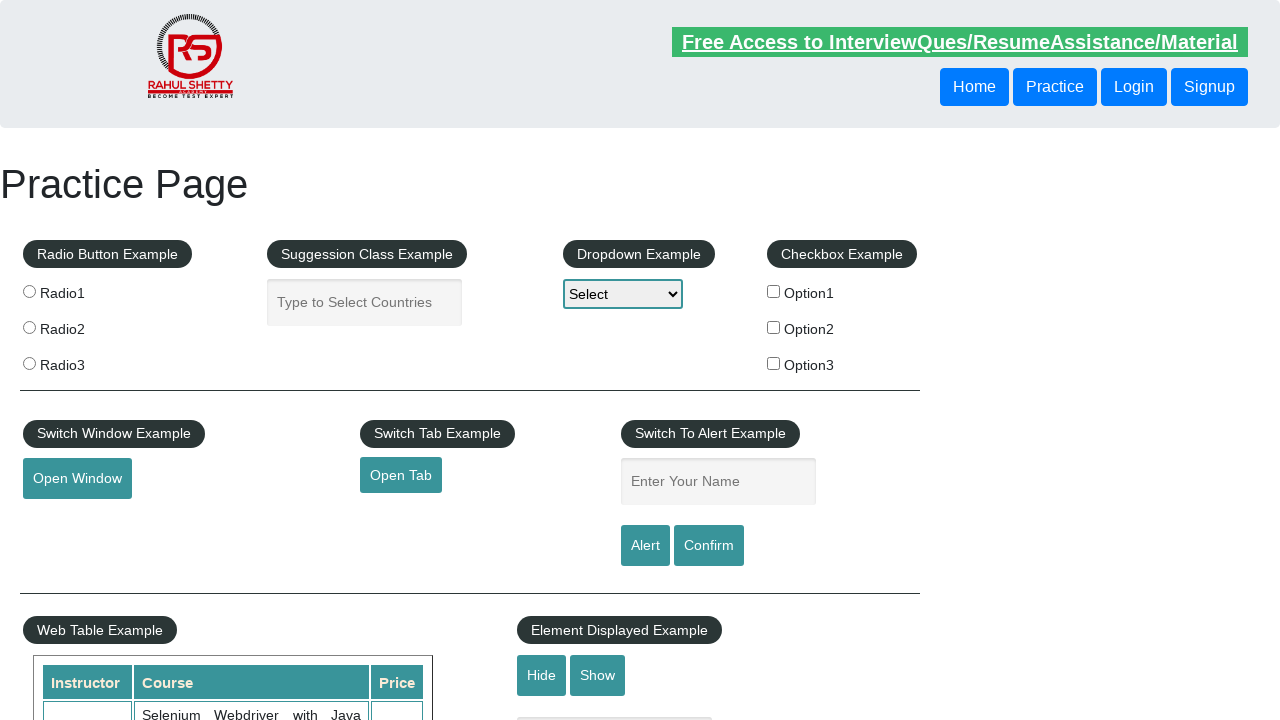

Scrolled main page down by 540 pixels vertically
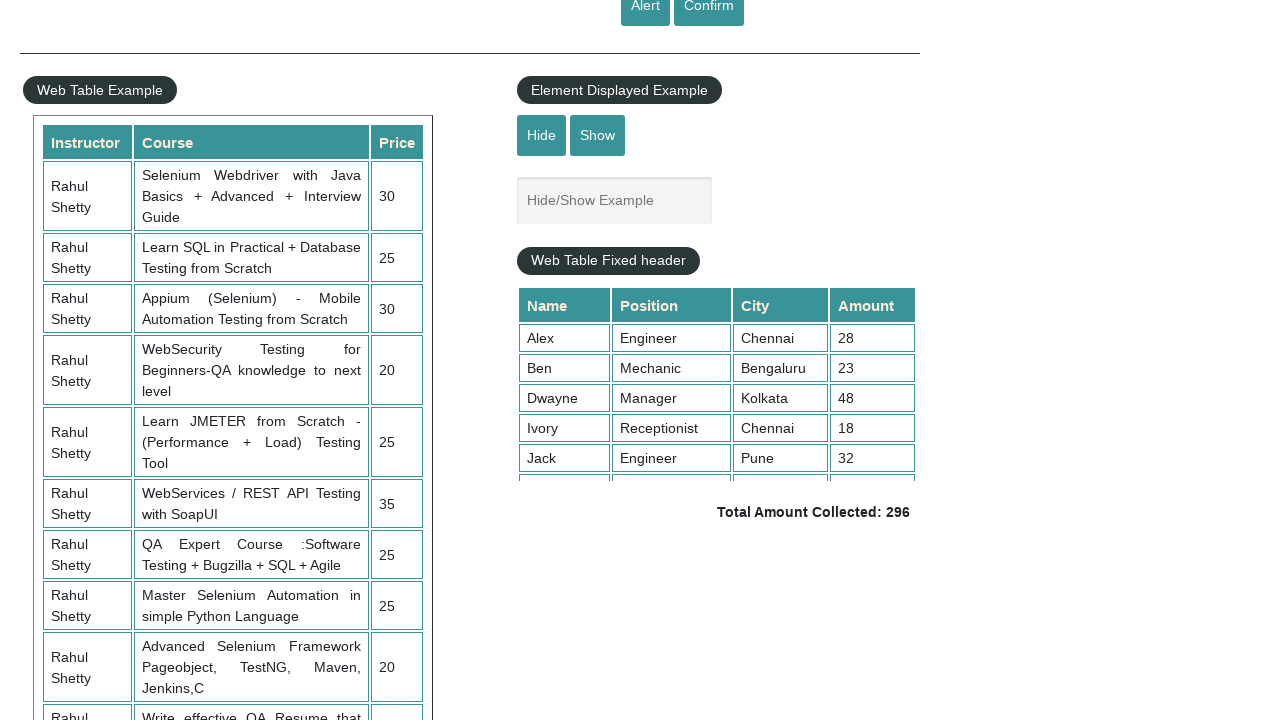

Waited 1000ms for page scroll to complete
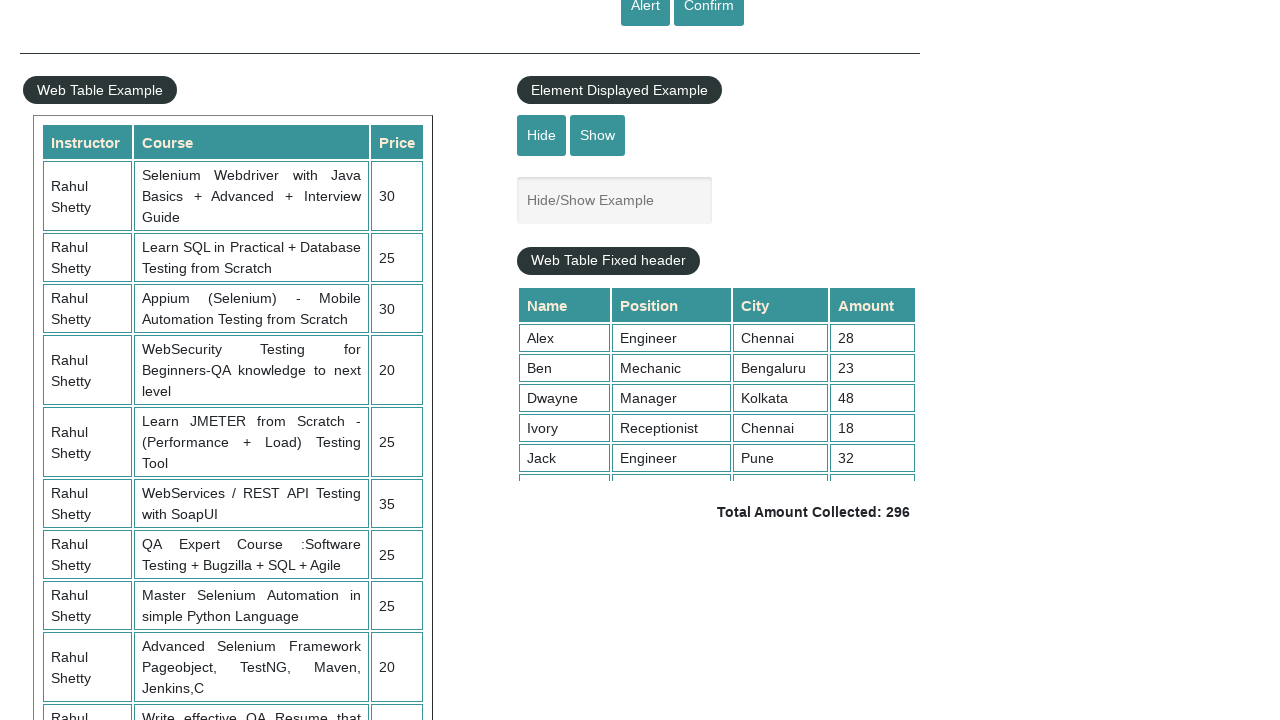

Scrolled within fixed-header table element by 5000 pixels
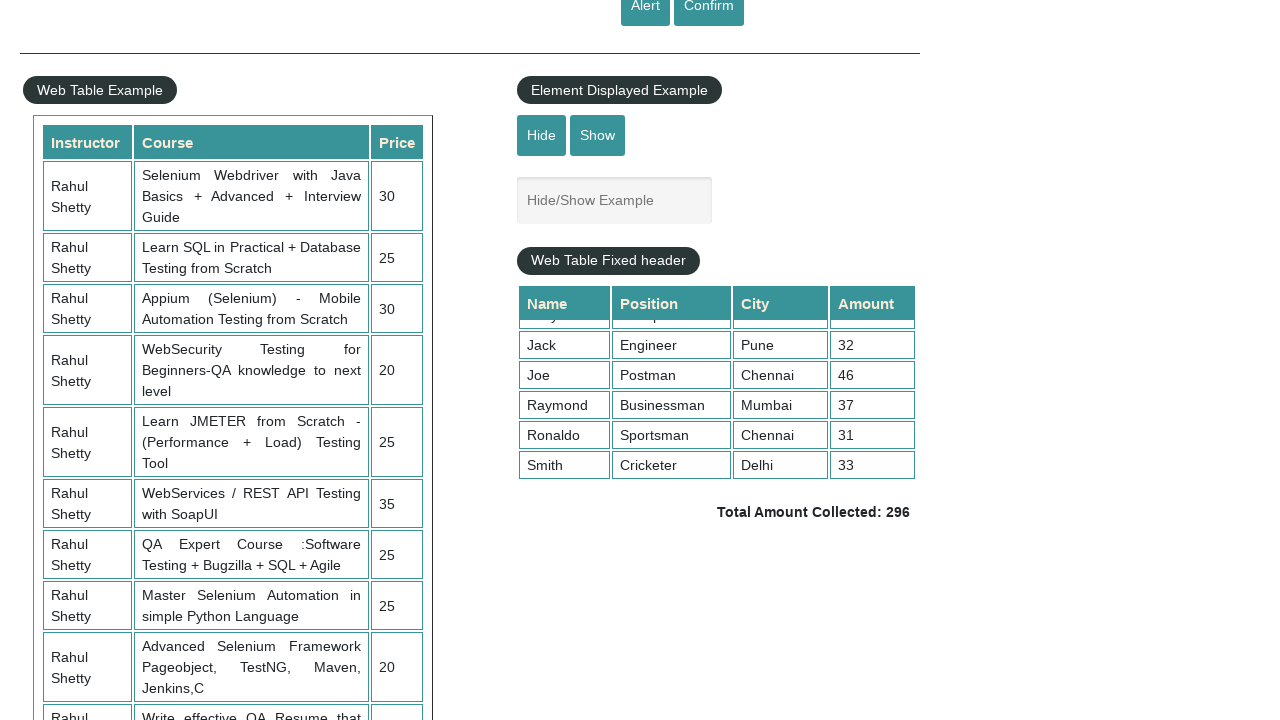

Waited 1000ms for table scroll to complete
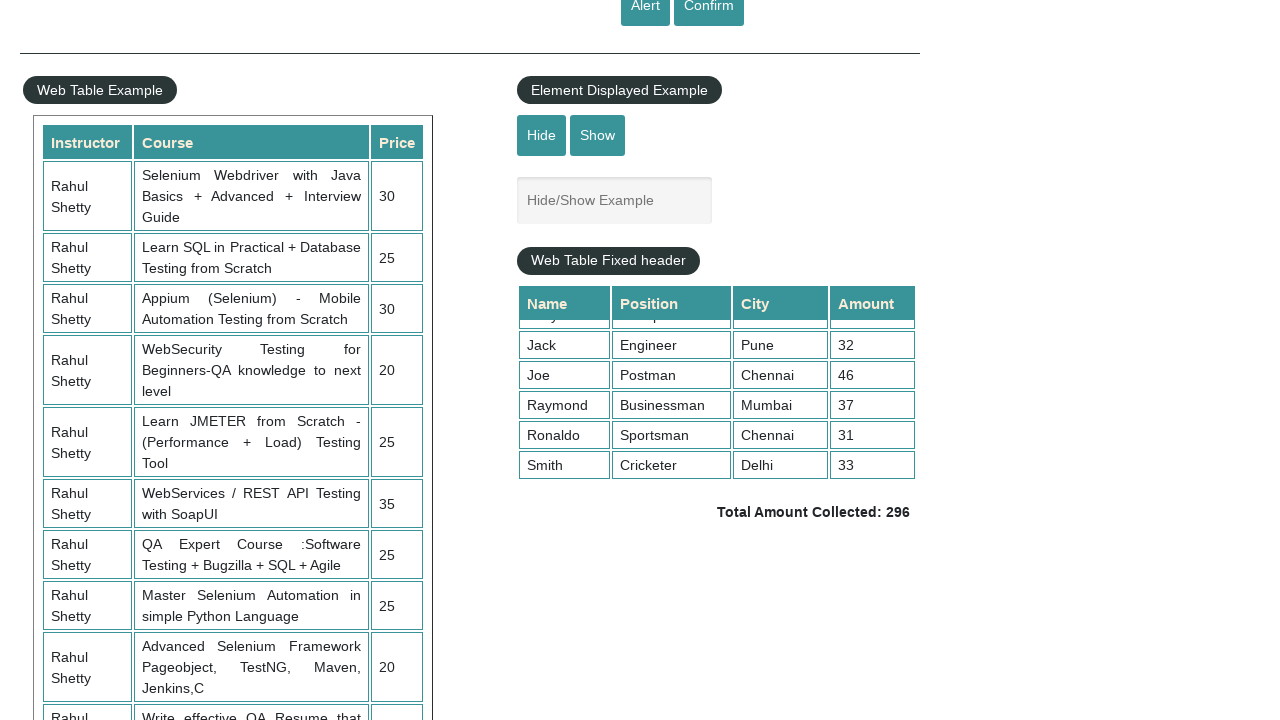

Verified that table cells in the 4th column are visible after scrolling
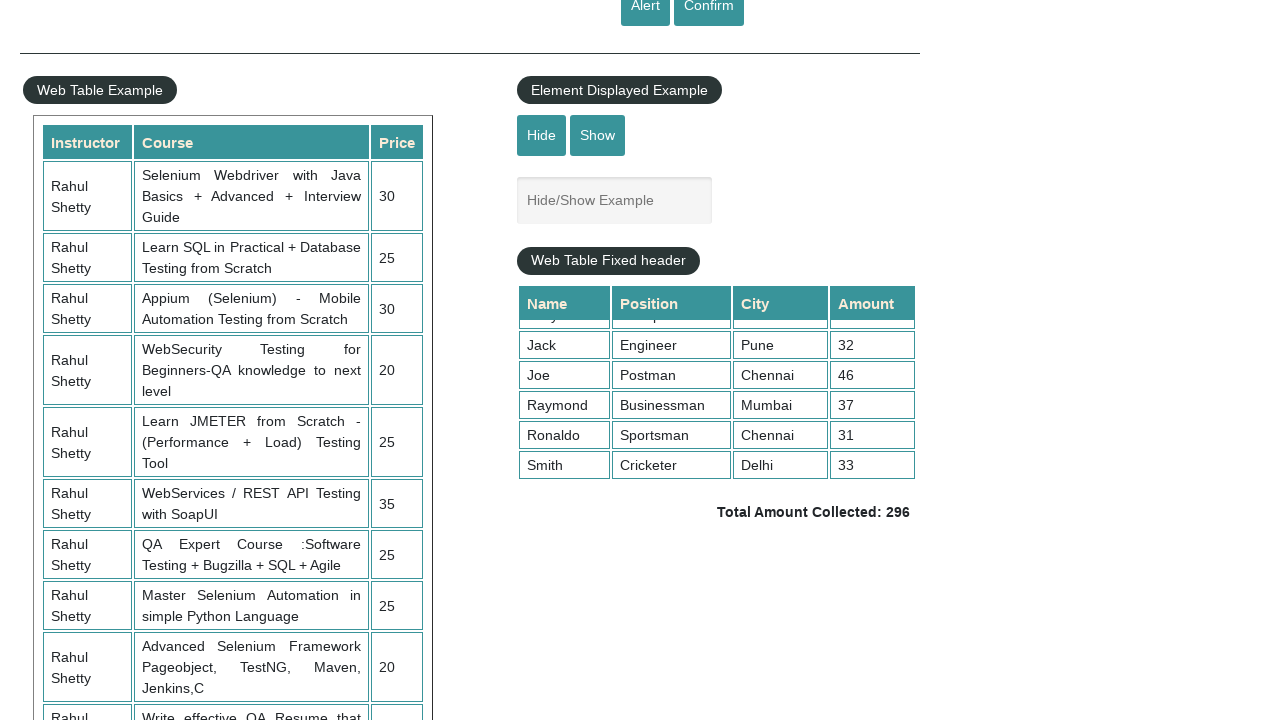

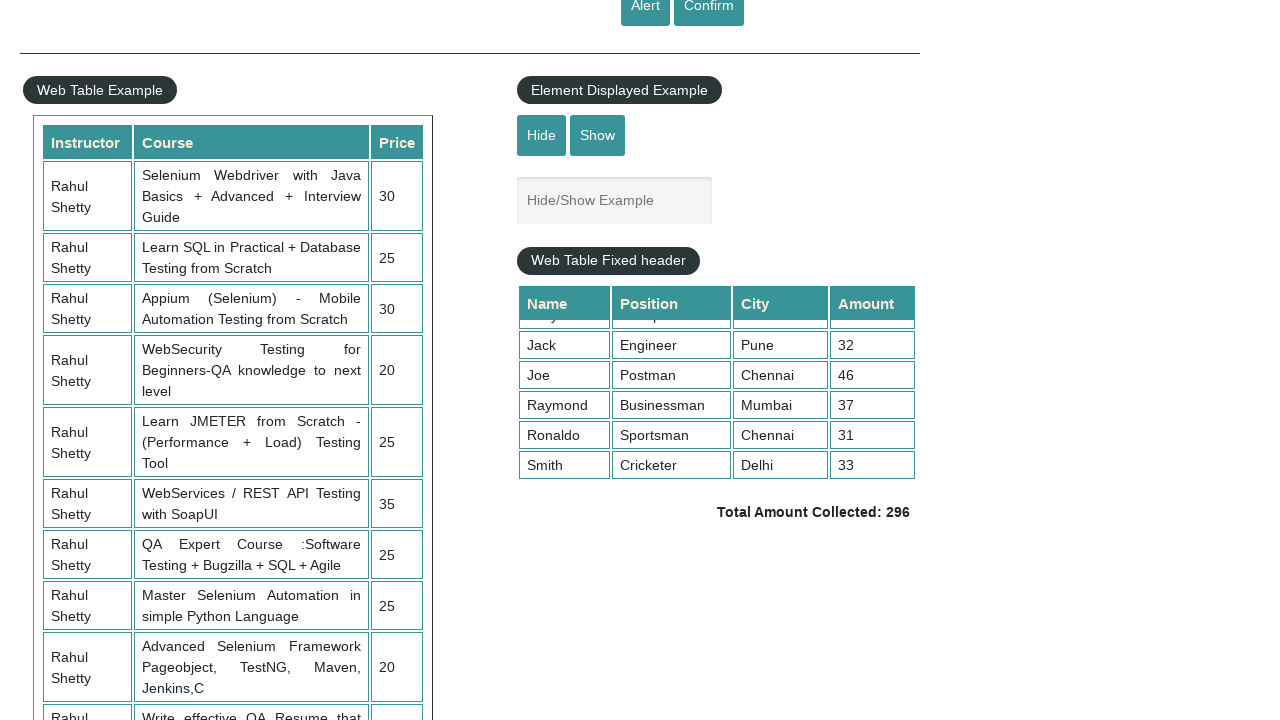